Tests calculator addition by entering two numbers (40 and 2), selecting addition operator, clicking Go, and verifying the result is 42.

Starting URL: http://juliemr.github.io/protractor-demo/

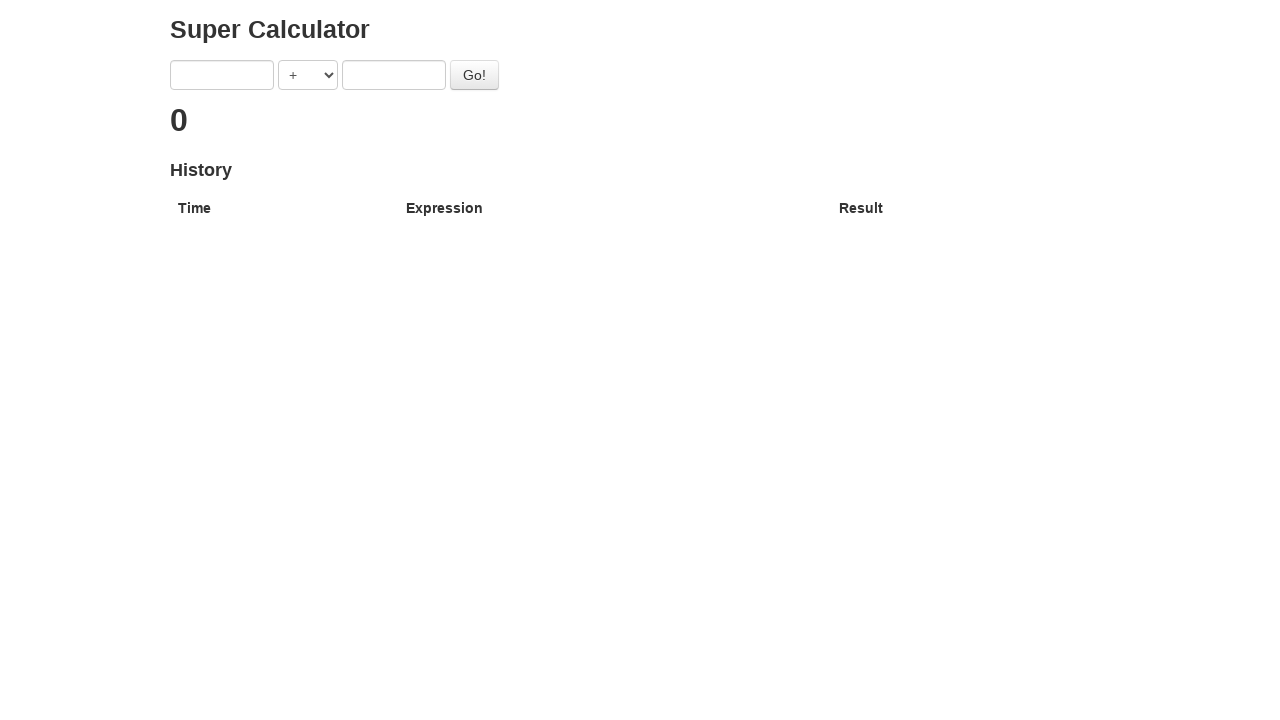

Navigated to calculator demo page
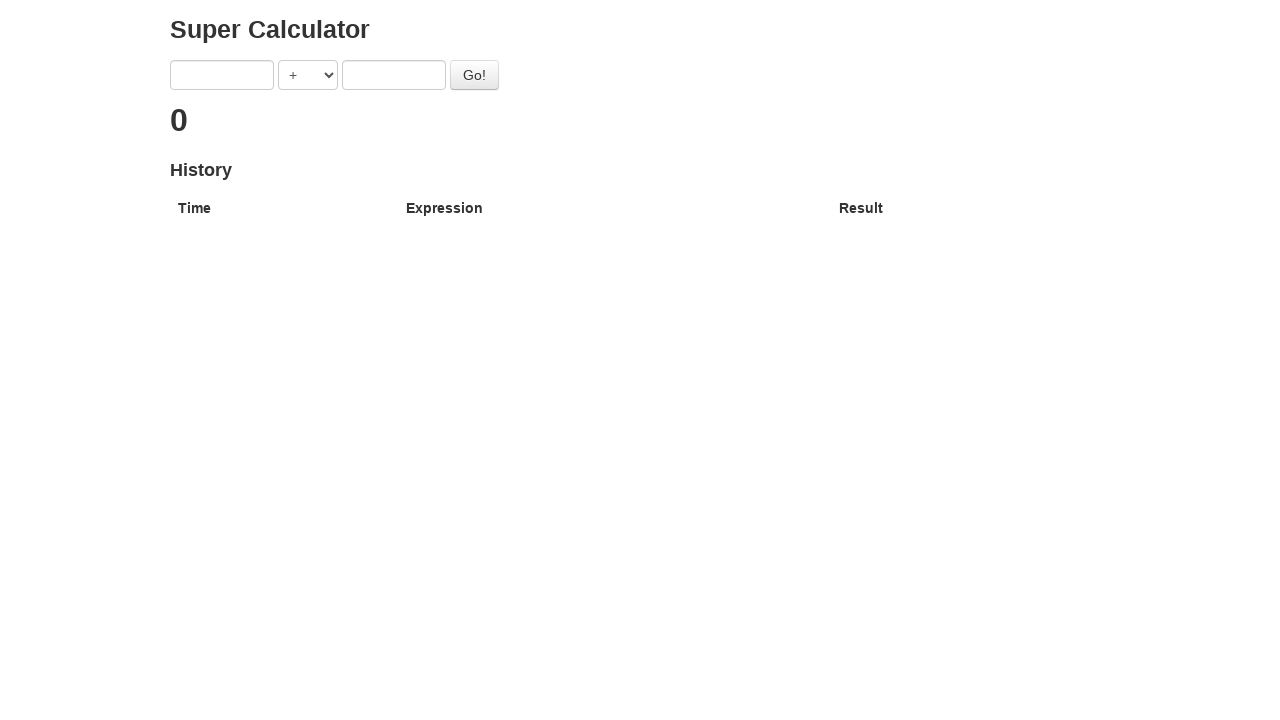

Entered first number: 40 on input[ng-model='first']
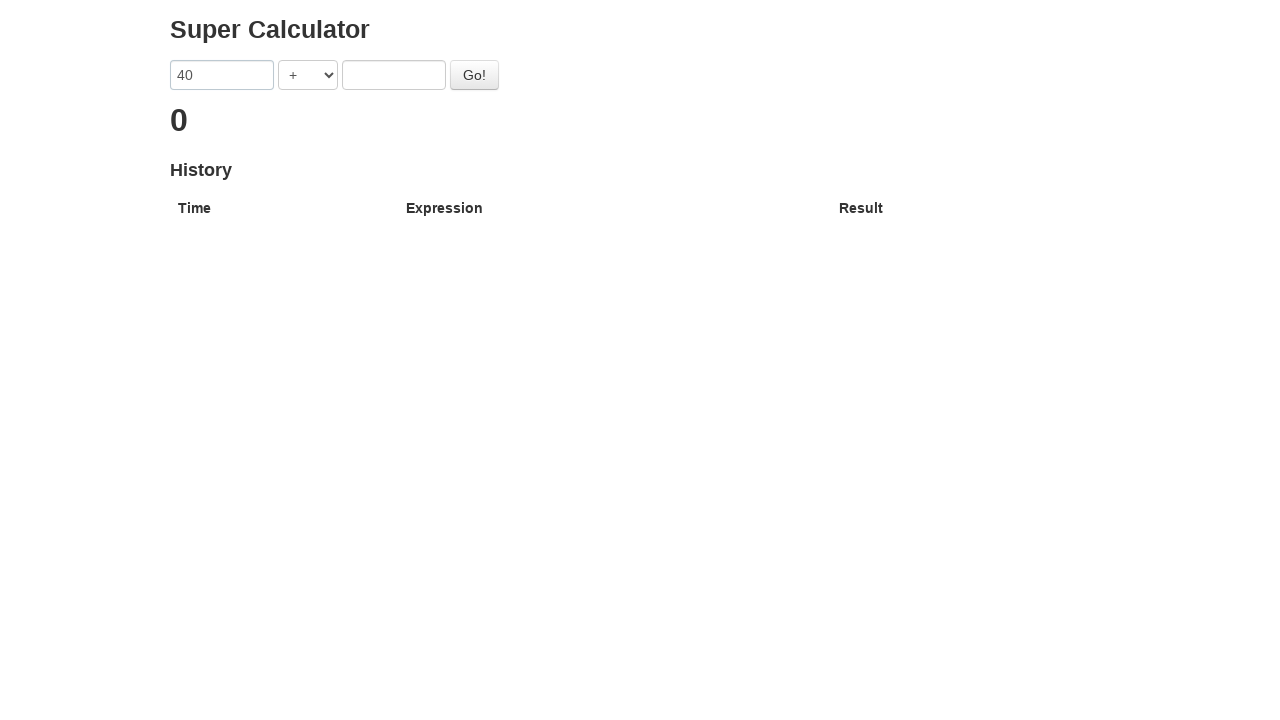

Entered second number: 2 on input[ng-model='second']
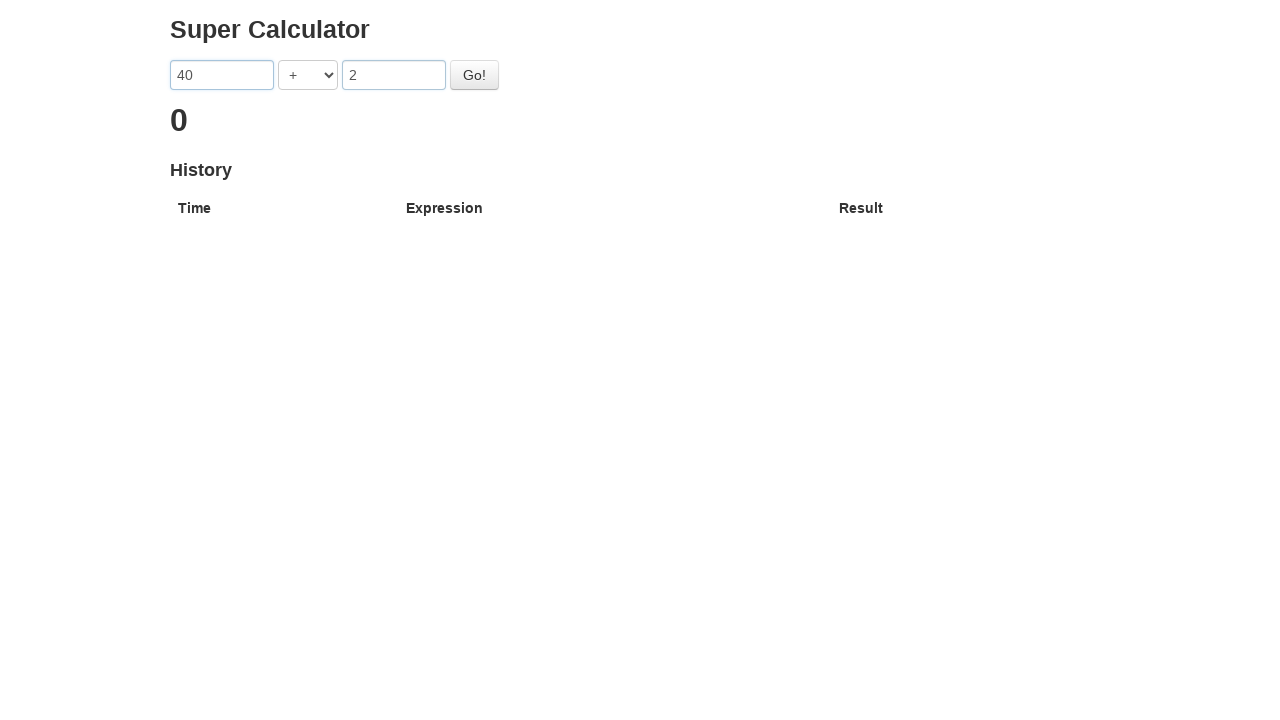

Selected addition operator on select[ng-model='operator']
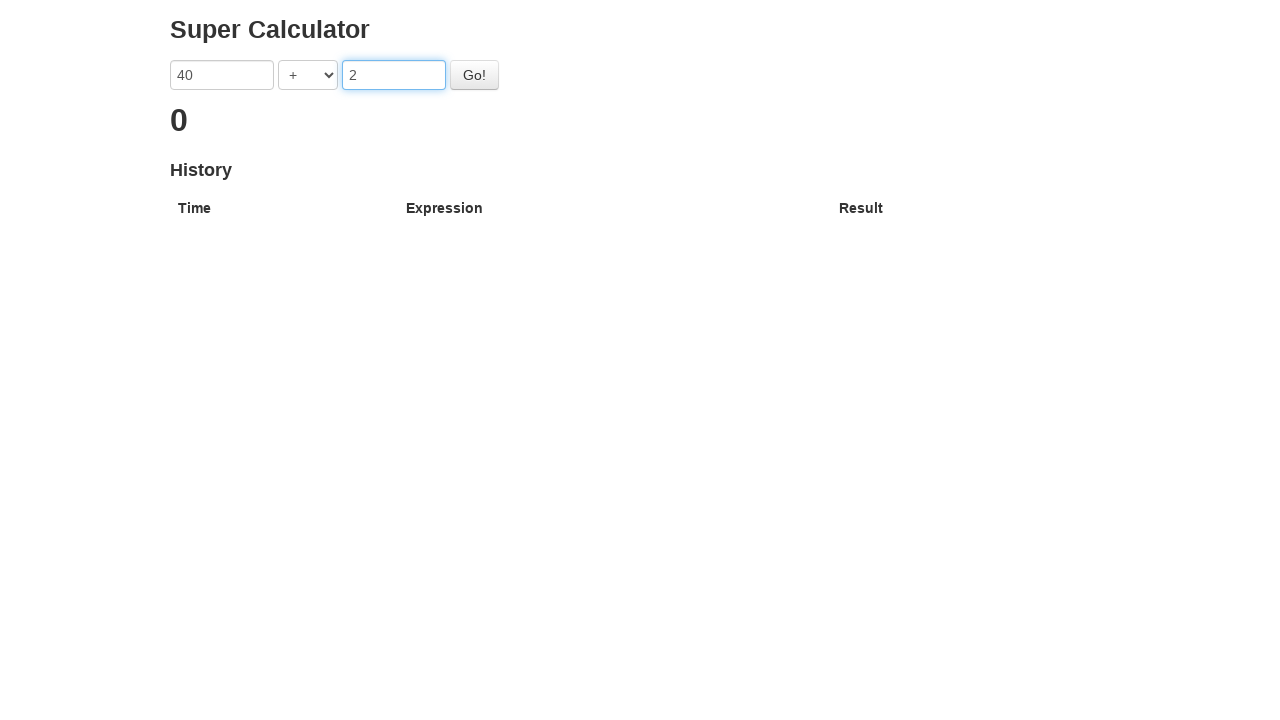

Clicked Go button to execute calculation at (474, 75) on button:has-text('Go!')
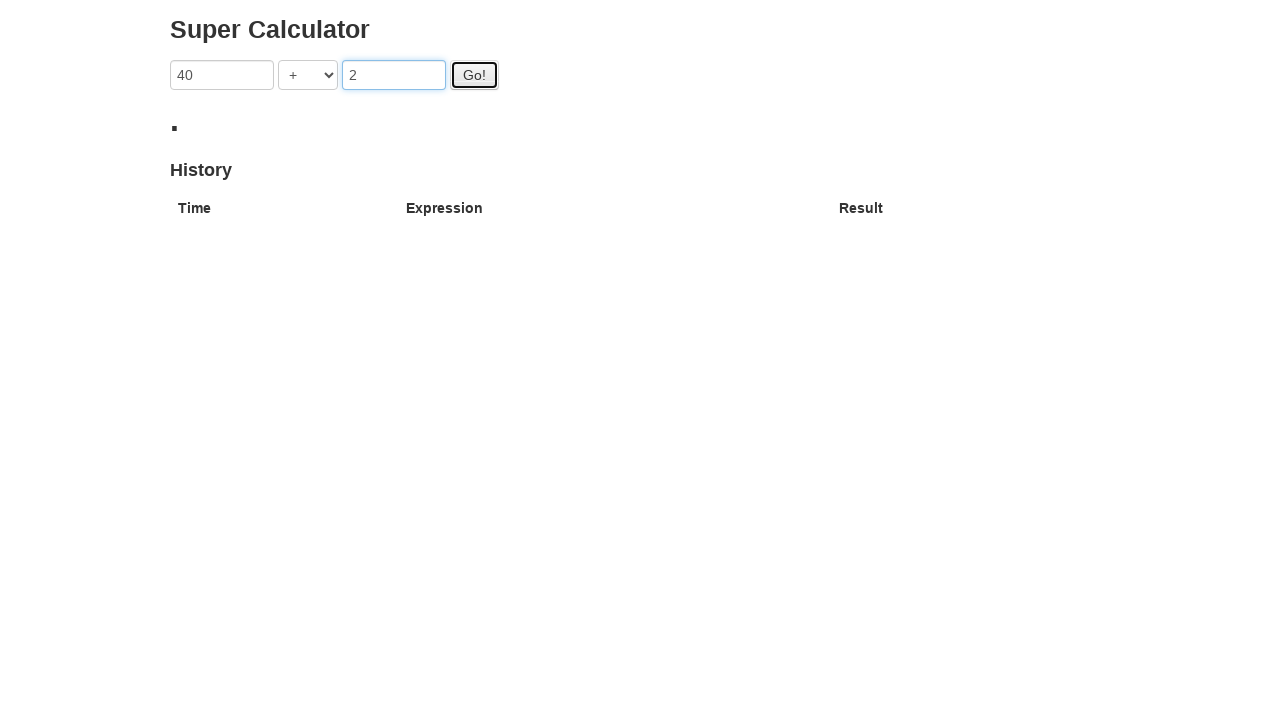

Verified result equals 42
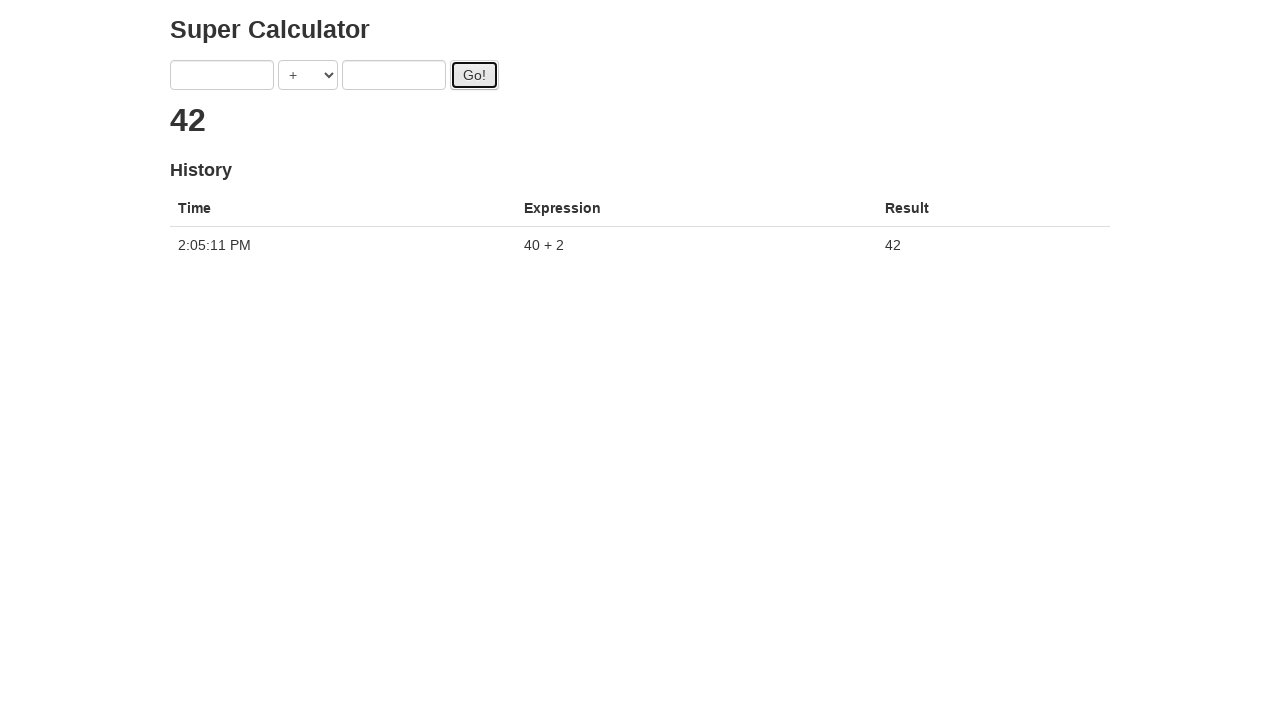

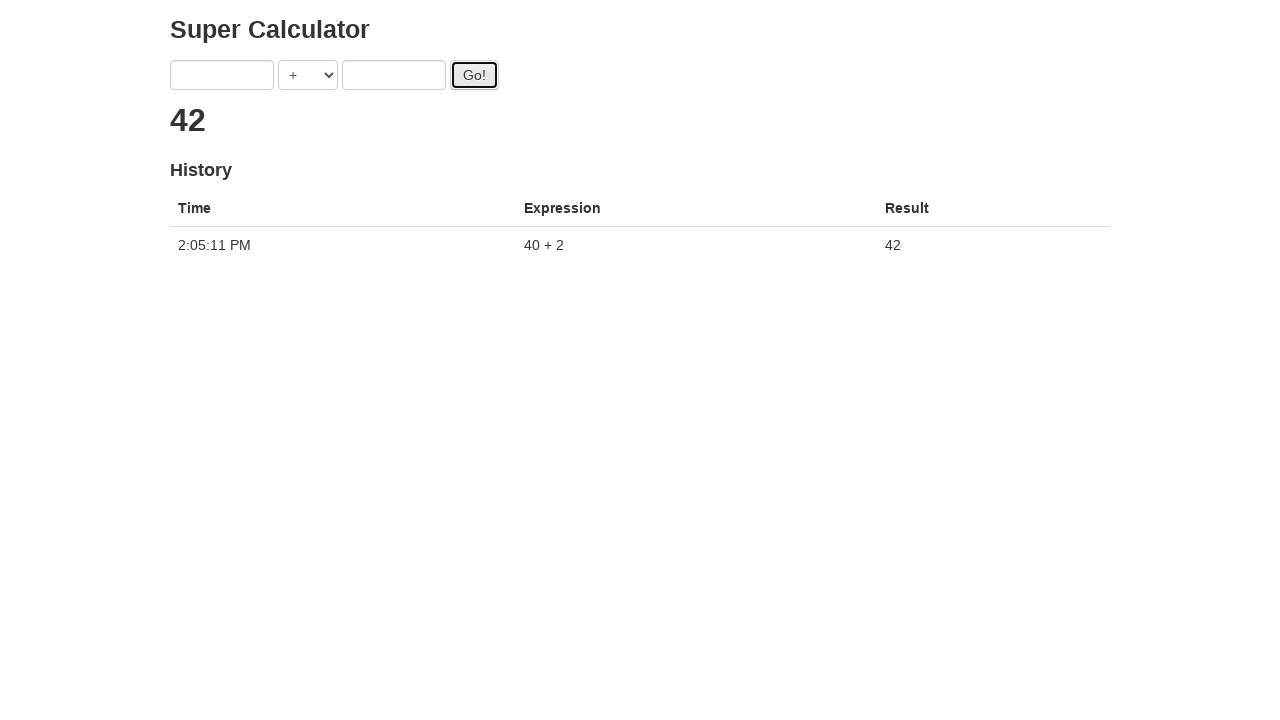